Verifies that clicking the Employment/Careers link navigates to the Careers page by checking URL contains /careers.

Starting URL: https://www.andreandson.com/

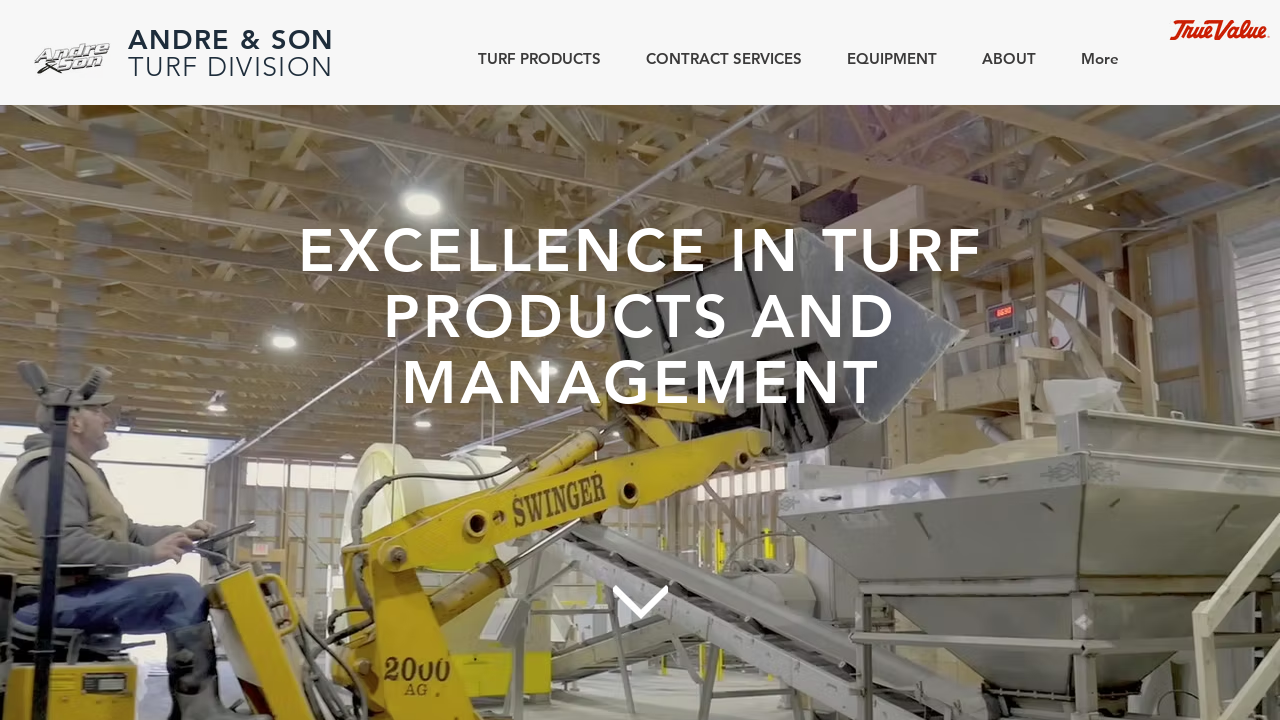

Located Employment/Careers link by role
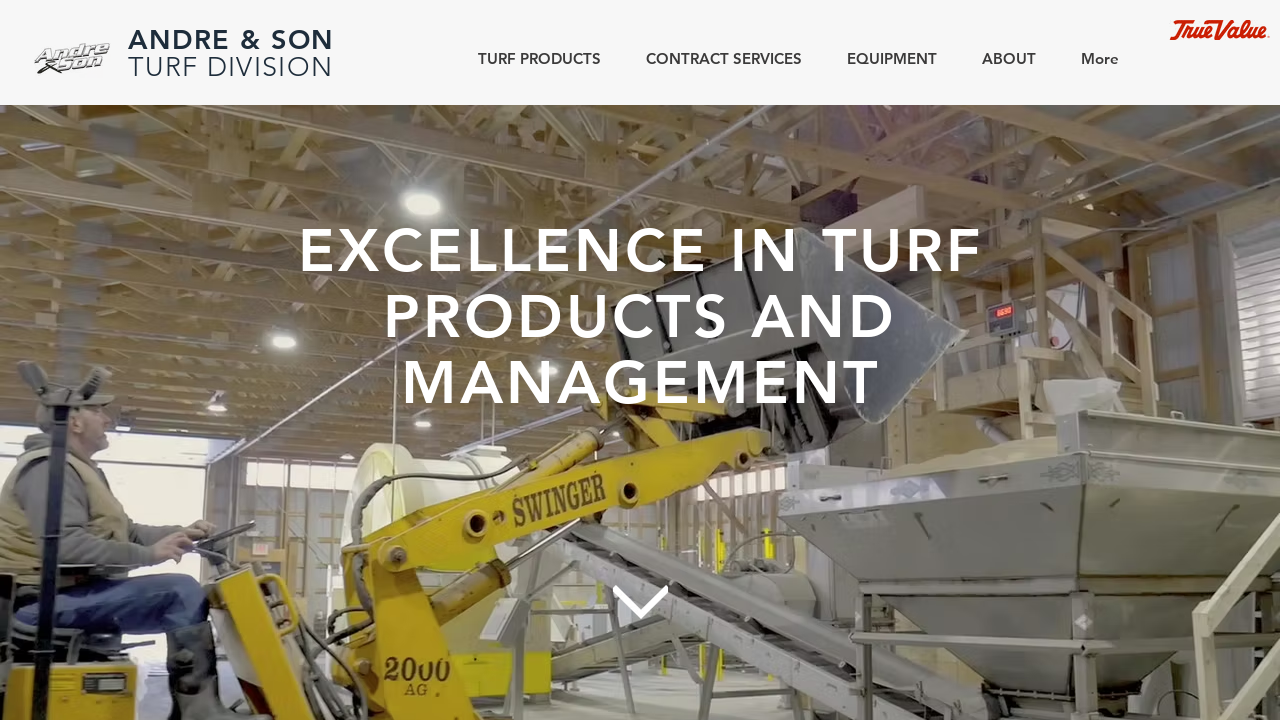

Verified Employment/Careers link is visible
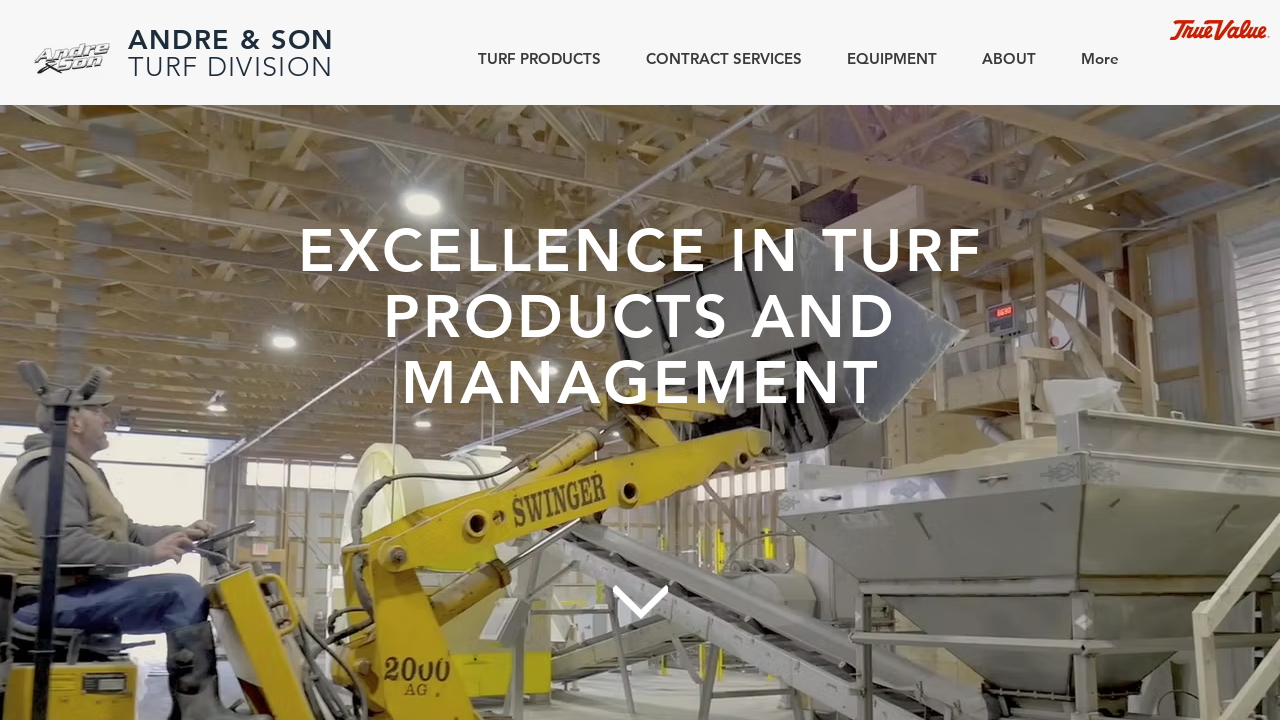

Clicked Employment/Careers link at (915, 360) on internal:role=link[name="careers page"i]
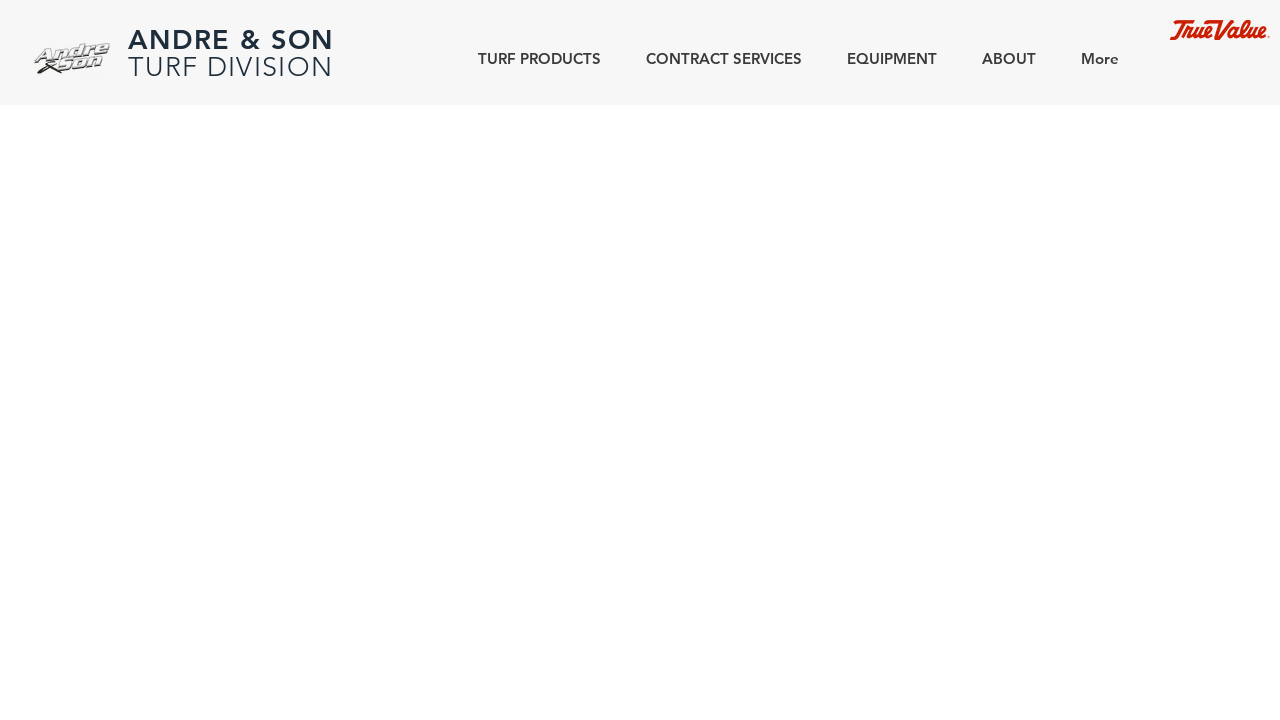

Page loaded after clicking careers link
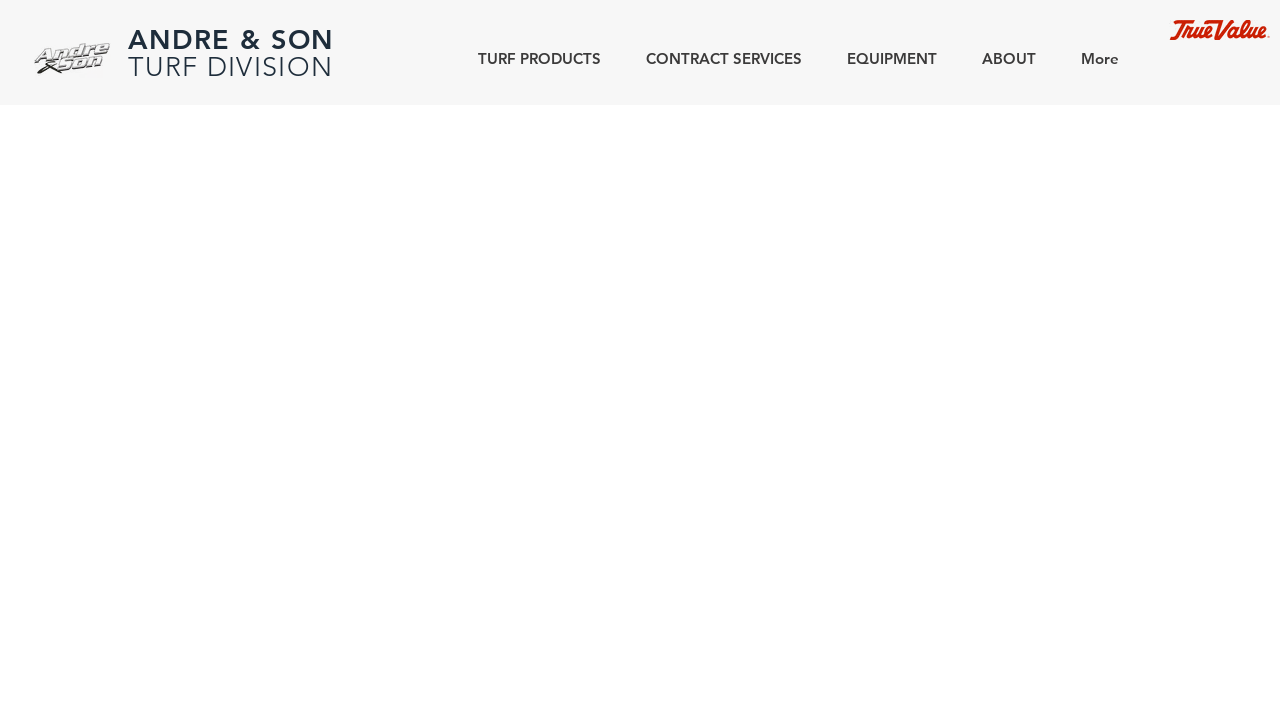

Verified URL contains /careers - navigation successful
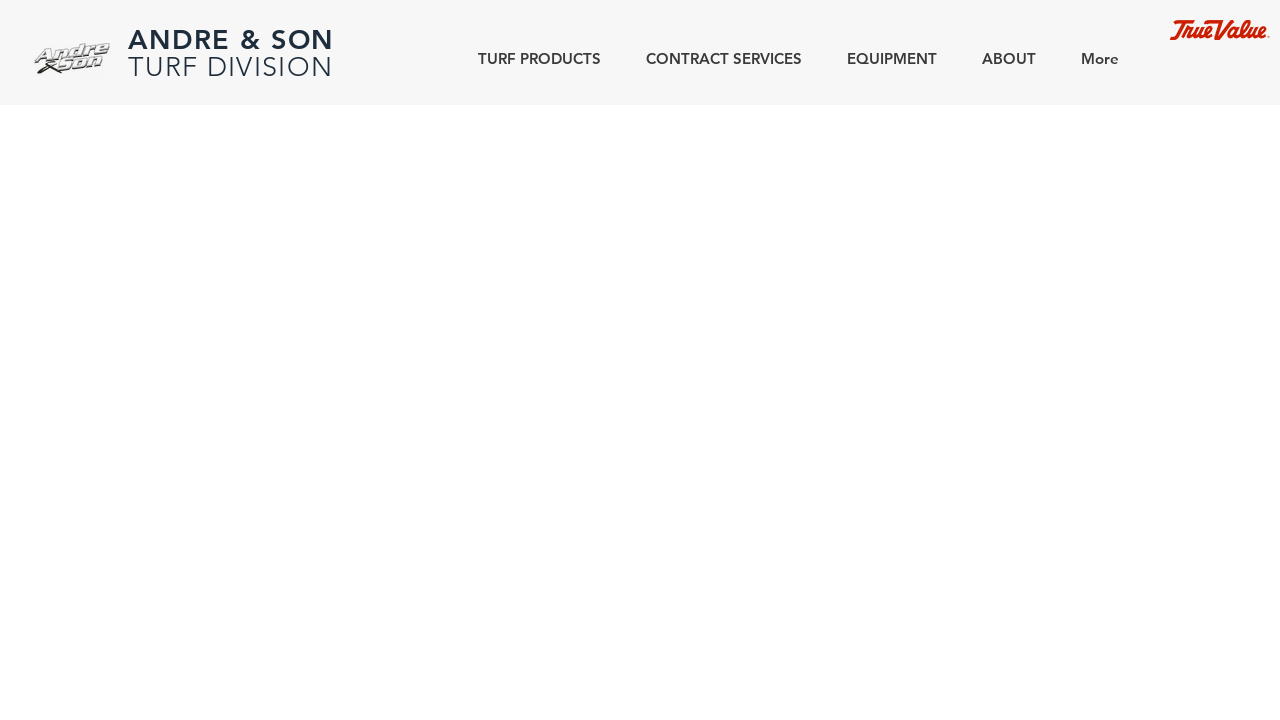

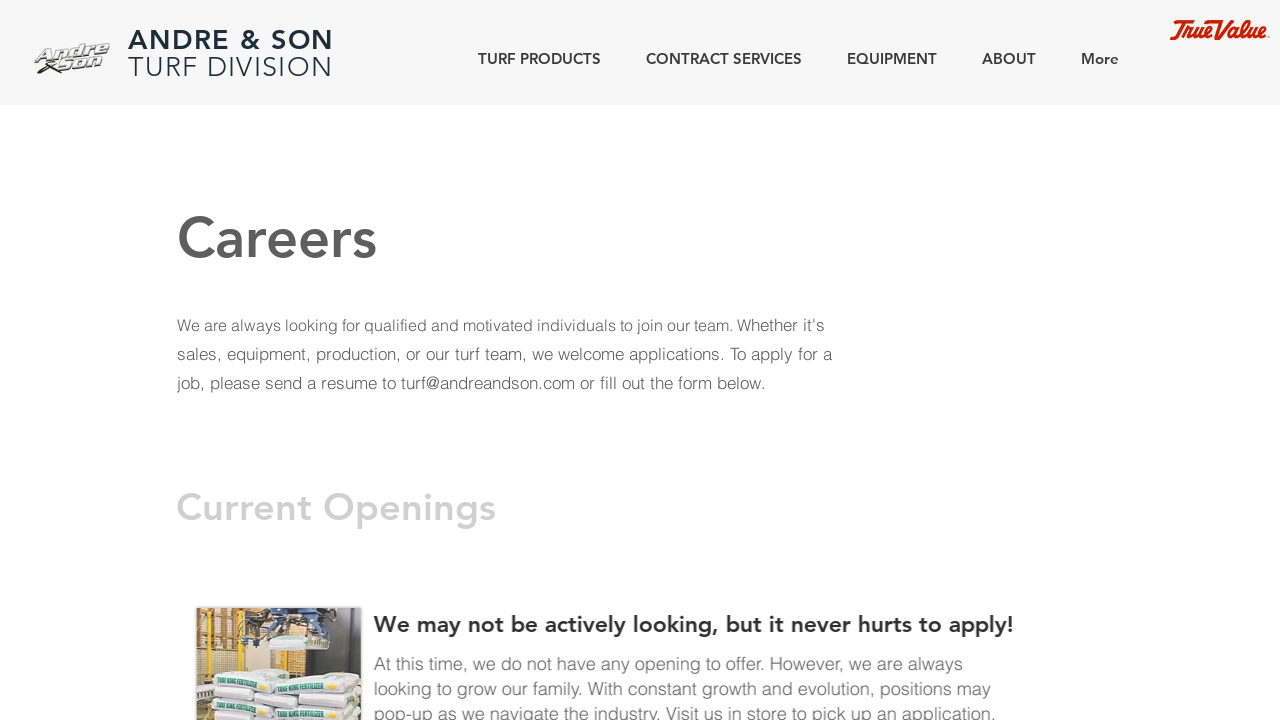